Fills out a web form with test values by entering text into input fields and password field

Starting URL: https://www.selenium.dev/selenium/web/web-form.html

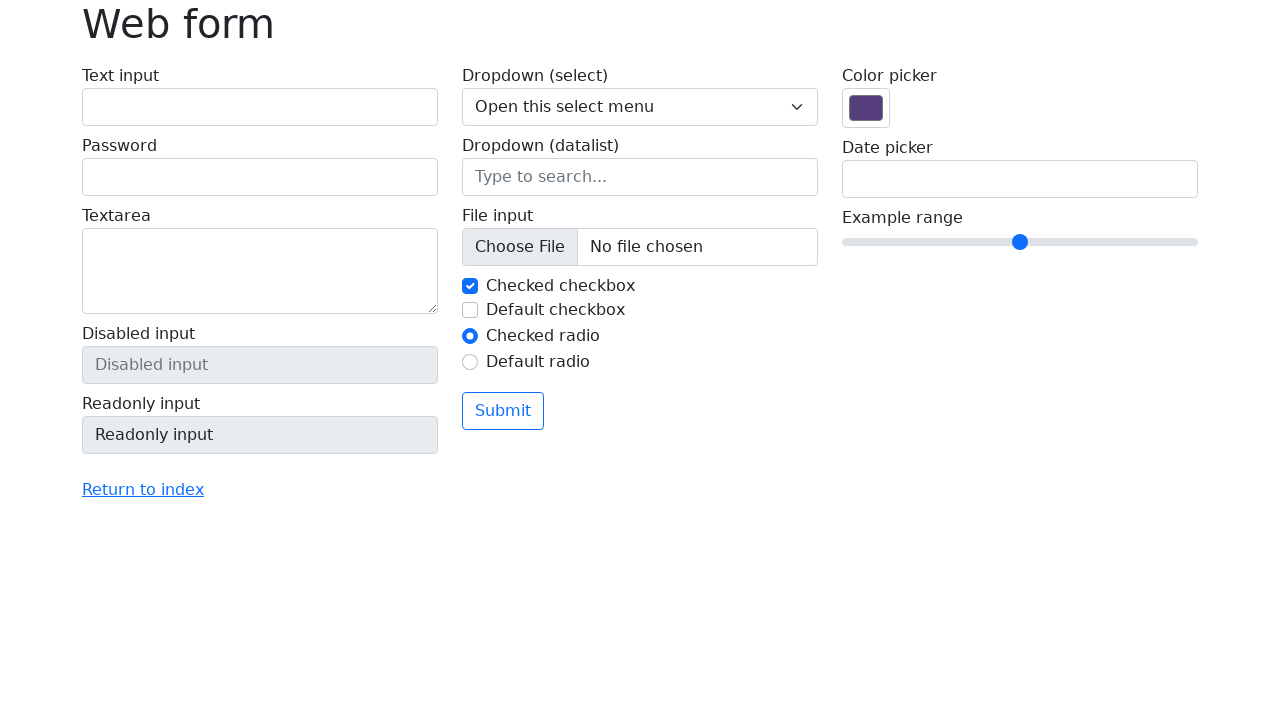

Filled text input field with 'WRONG VALUE' on input[name='my-text']
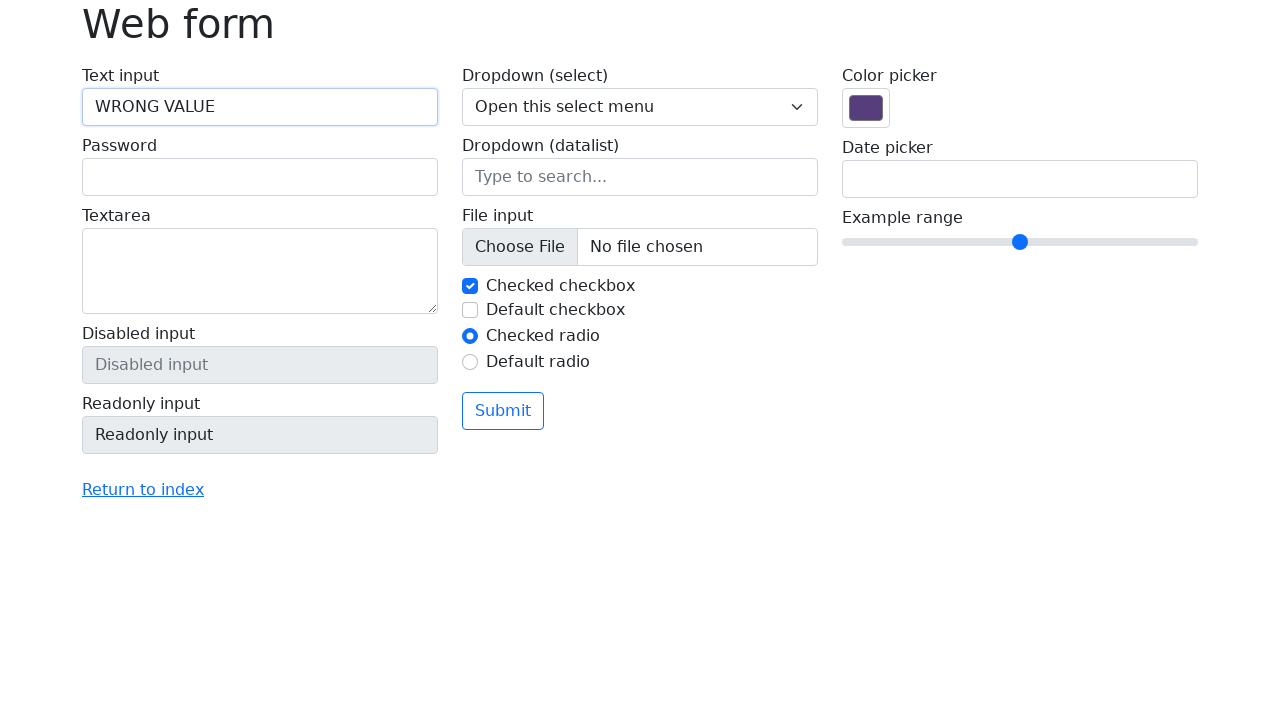

Filled password field with 'WRONG VALUE' on input[name='my-password']
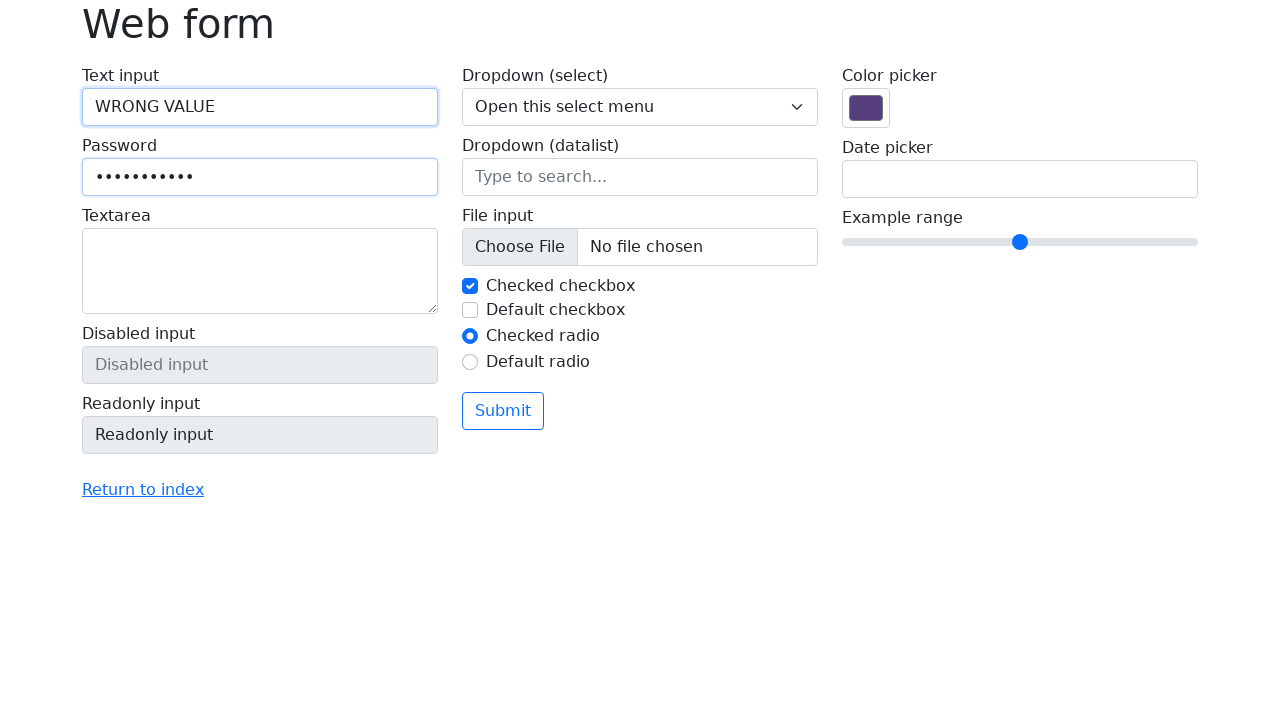

Retrieved text input field value for verification
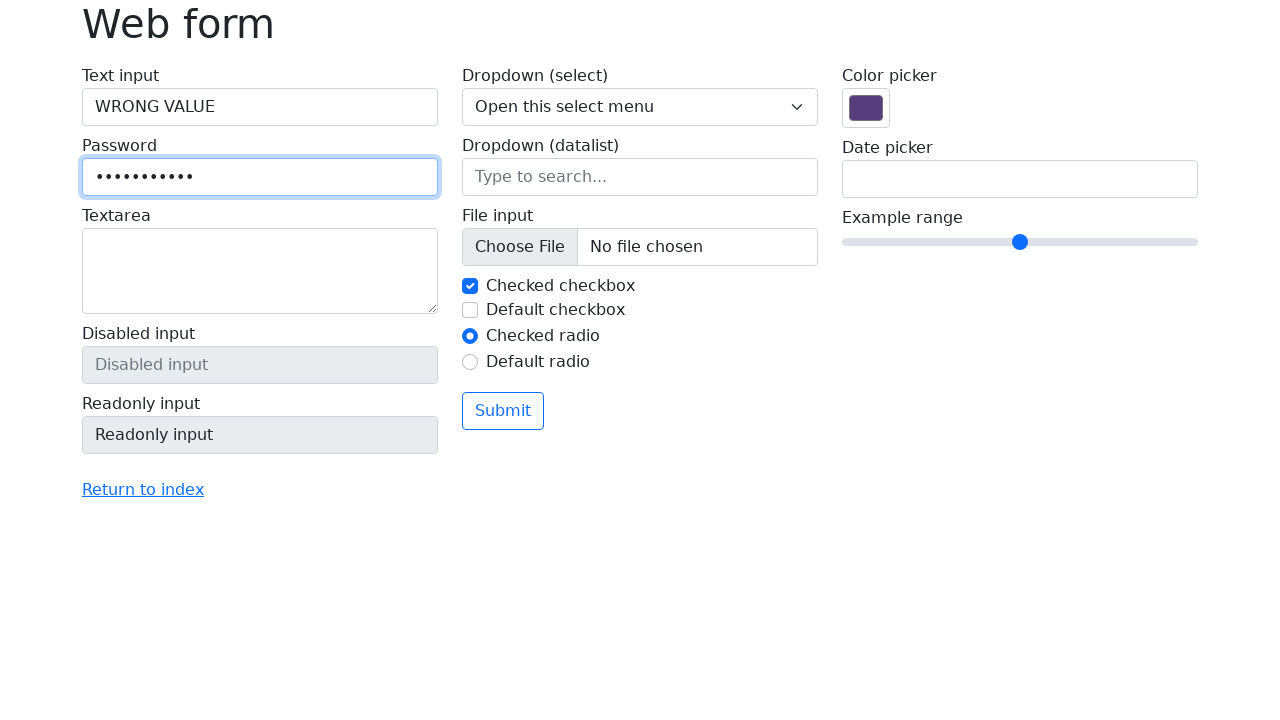

Verified text input field is visible
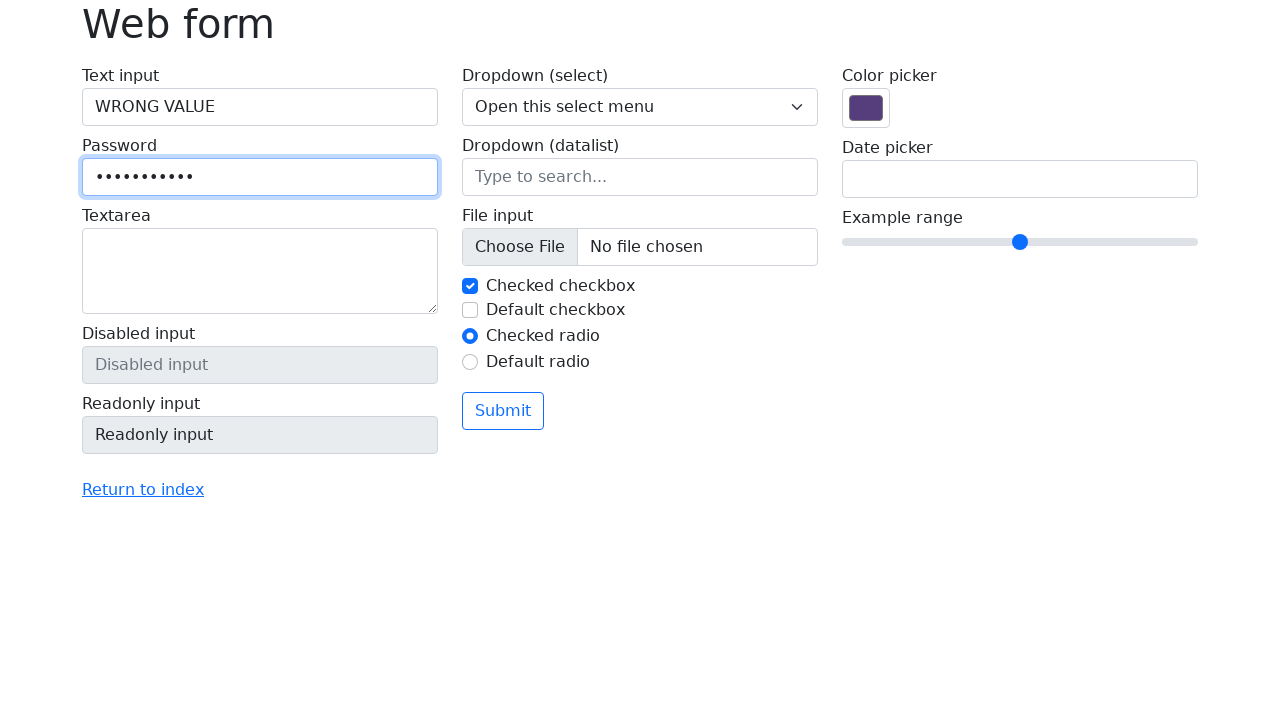

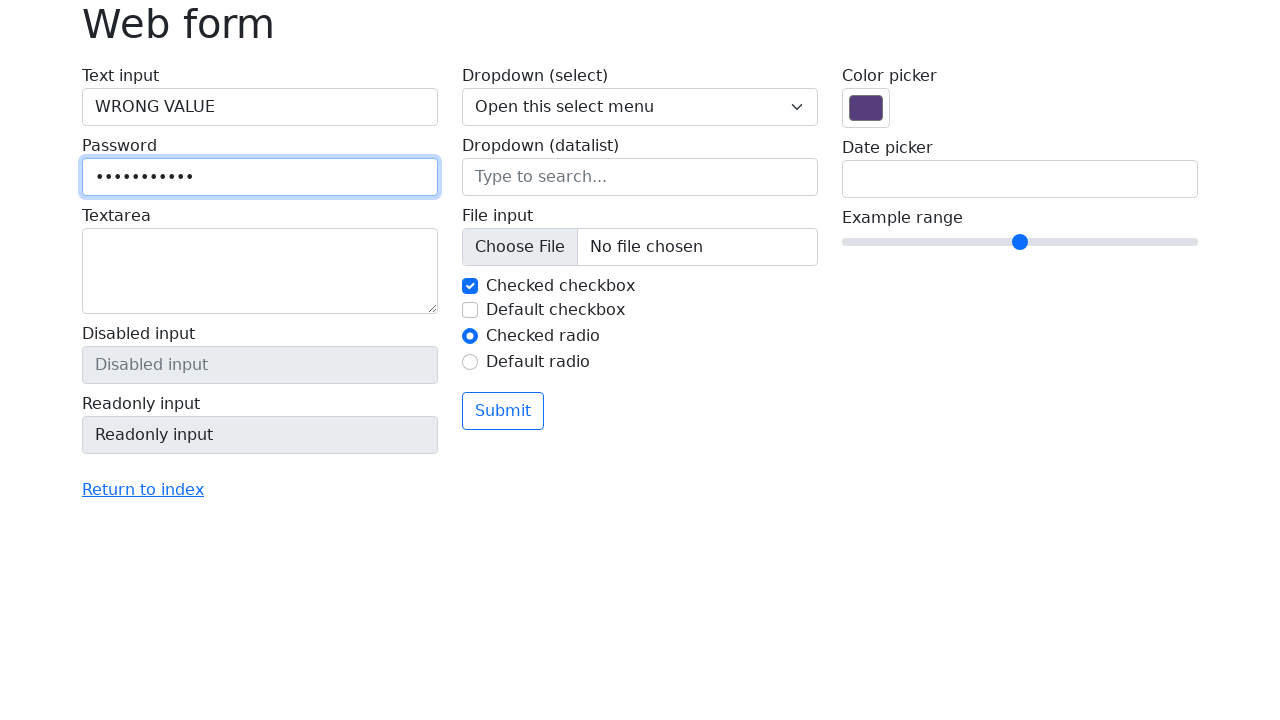